Tests the product viewing flow on an e-commerce demo site by finding a "Demo eBook" product from the product grid and clicking the view product button to open the cart modal.

Starting URL: https://shopdemo.fatfreeshop.com/?

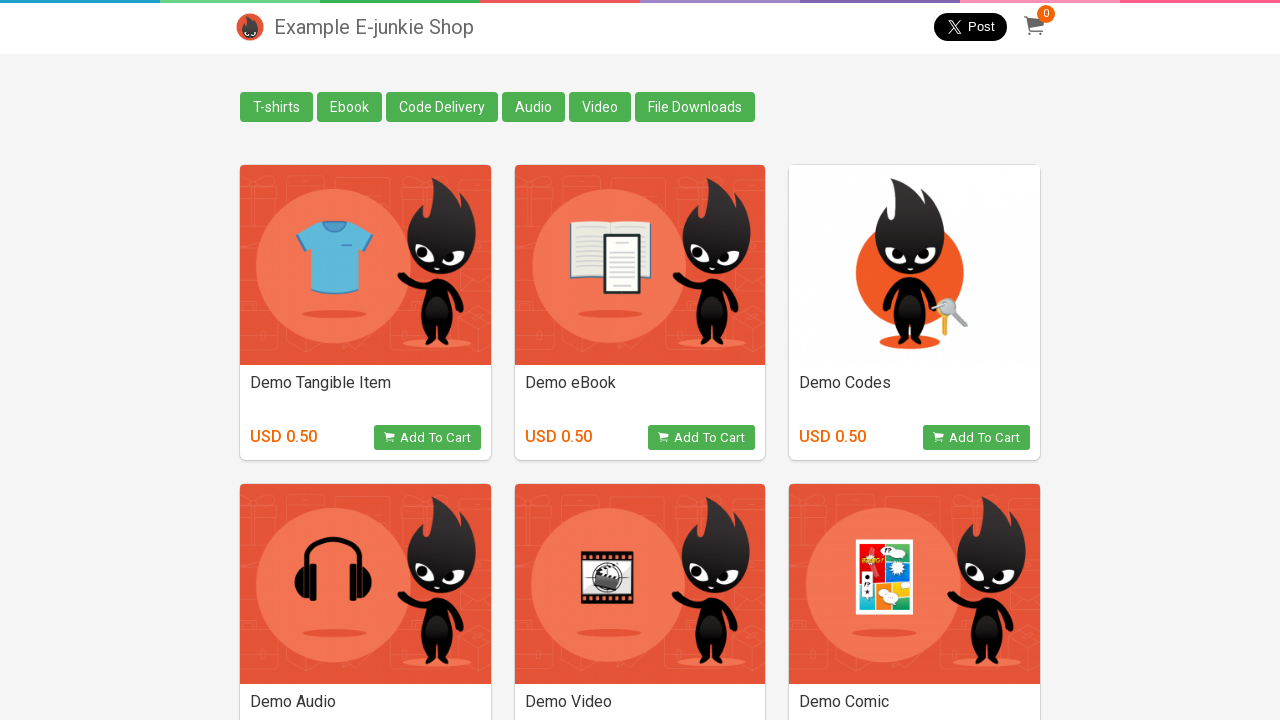

Waited for product boxes to load on the e-commerce demo site
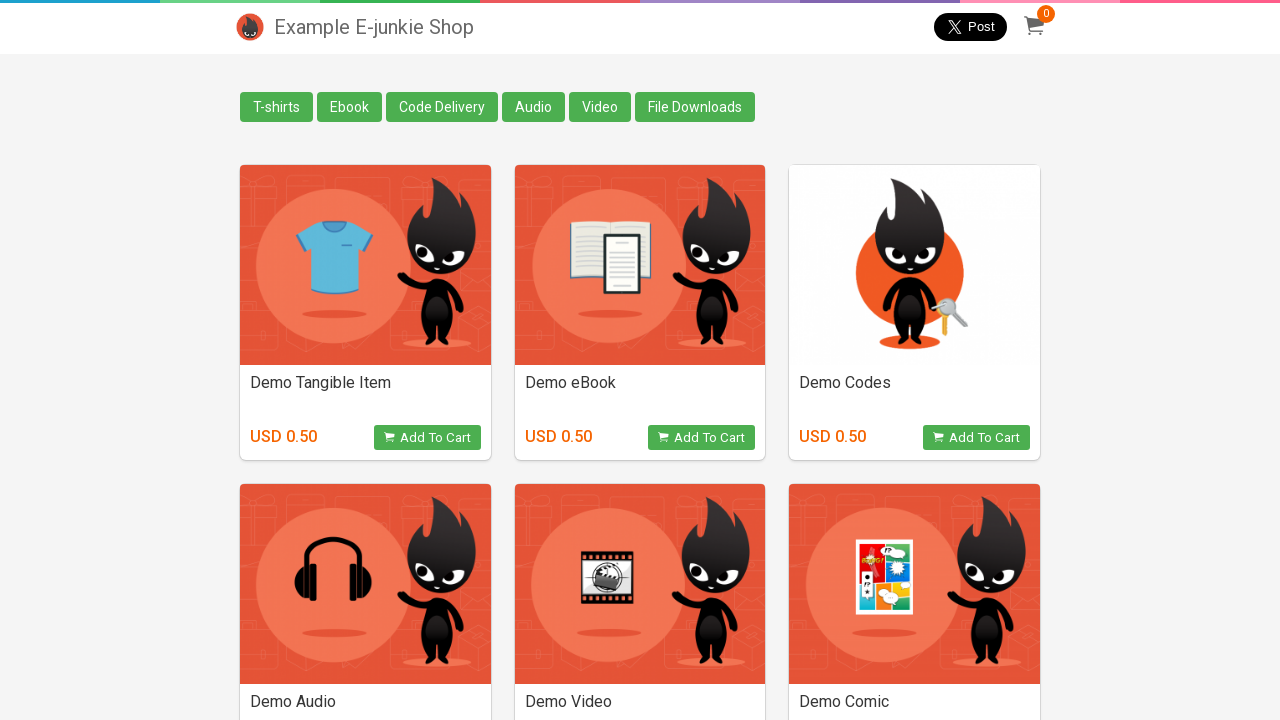

Located all product boxes in the product grid
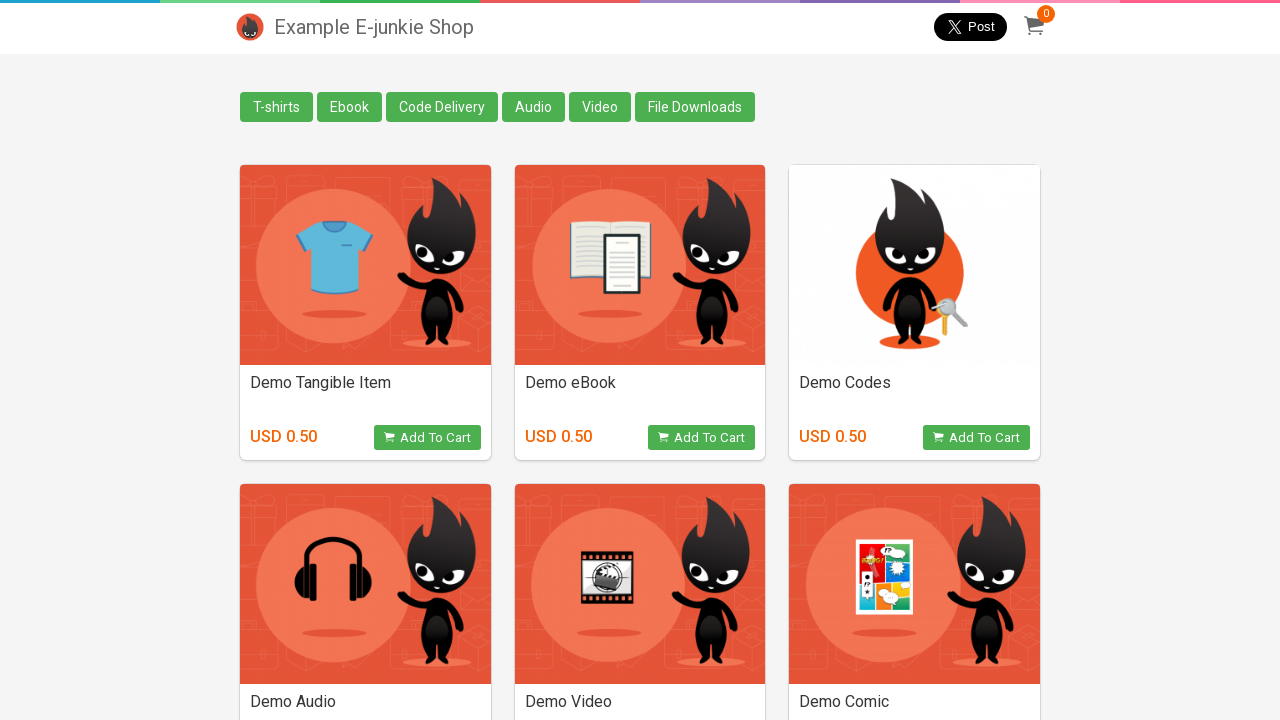

Found 'Demo eBook' product and clicked the view product button at (702, 438) on div.box >> nth=1 >> button.view_product
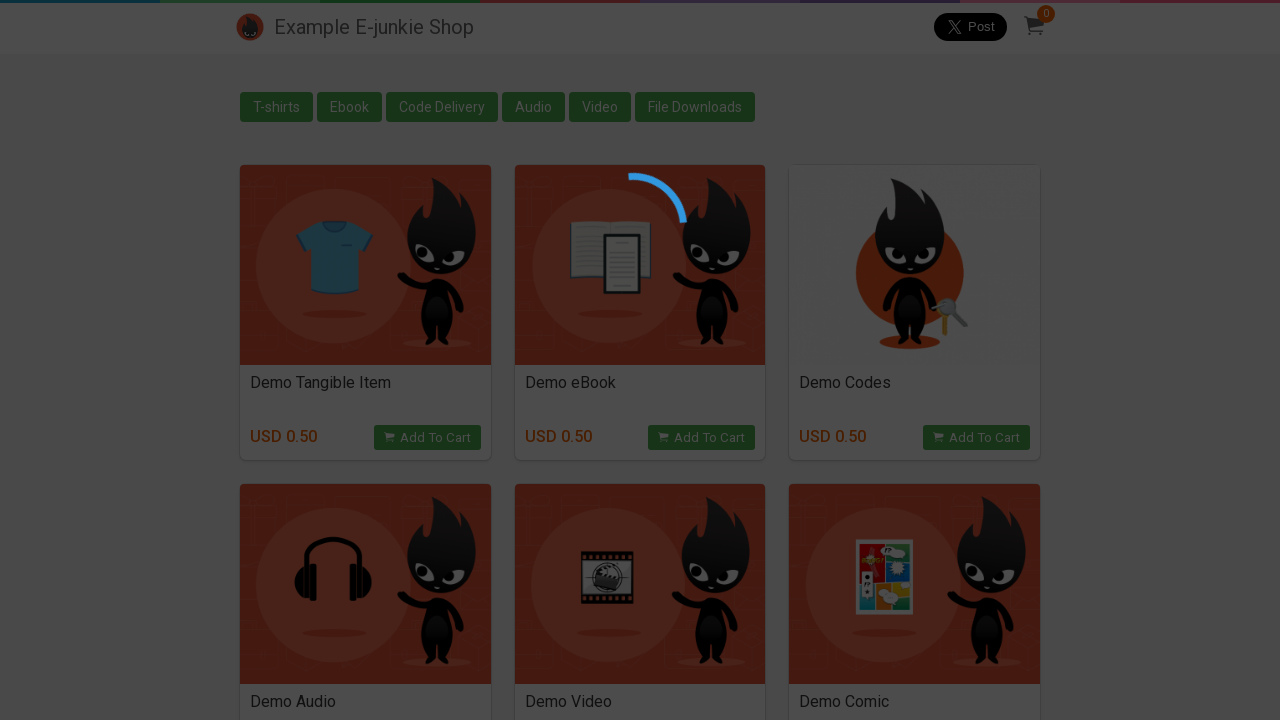

Waited for cart modal iframe to appear
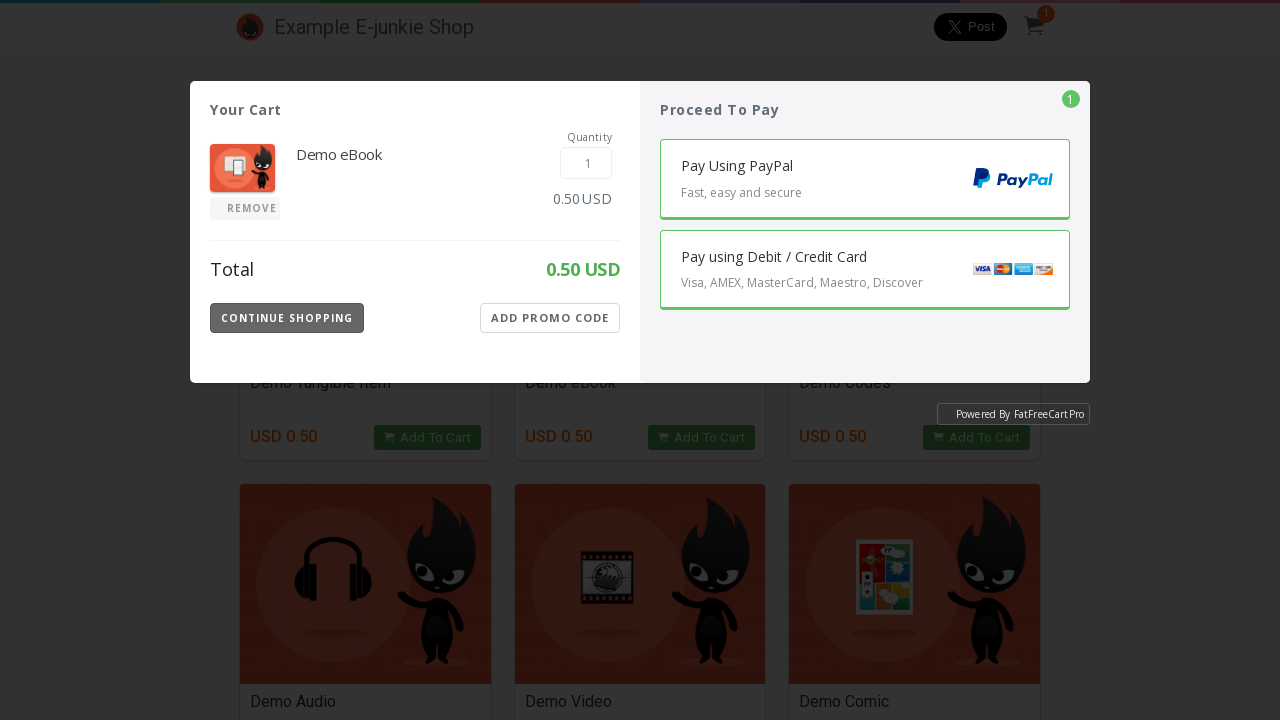

Switched to the cart modal iframe
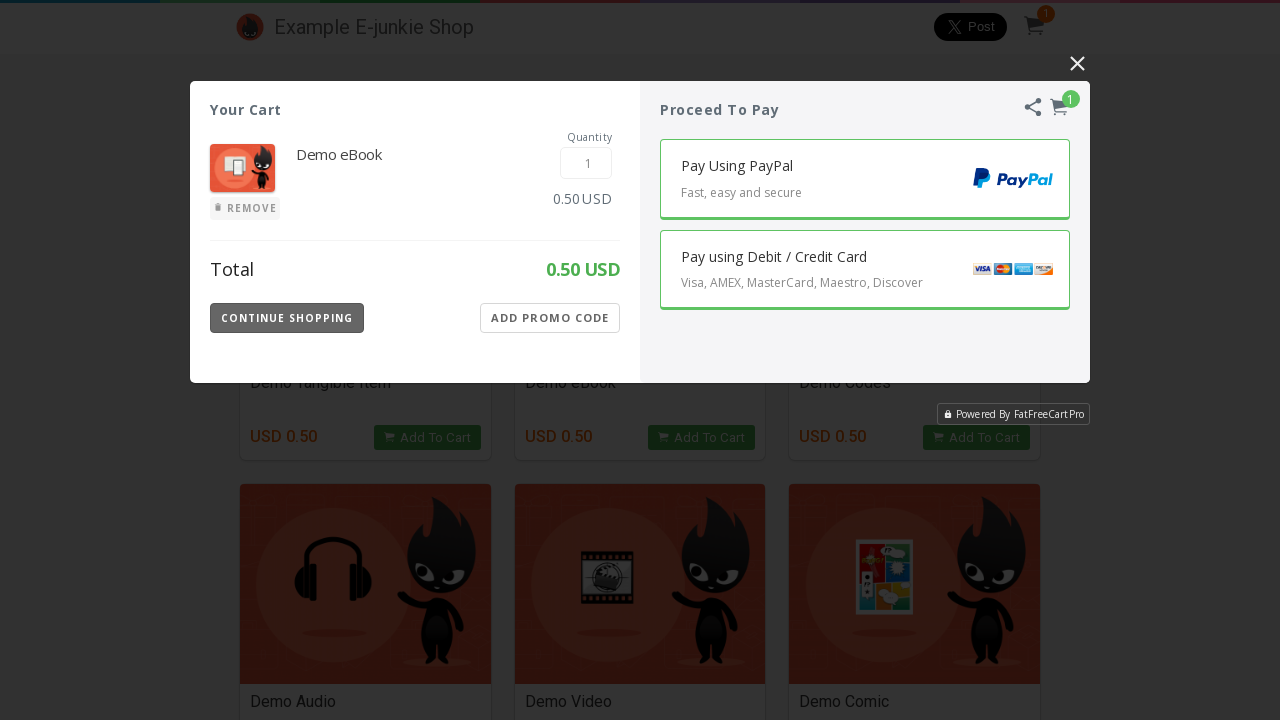

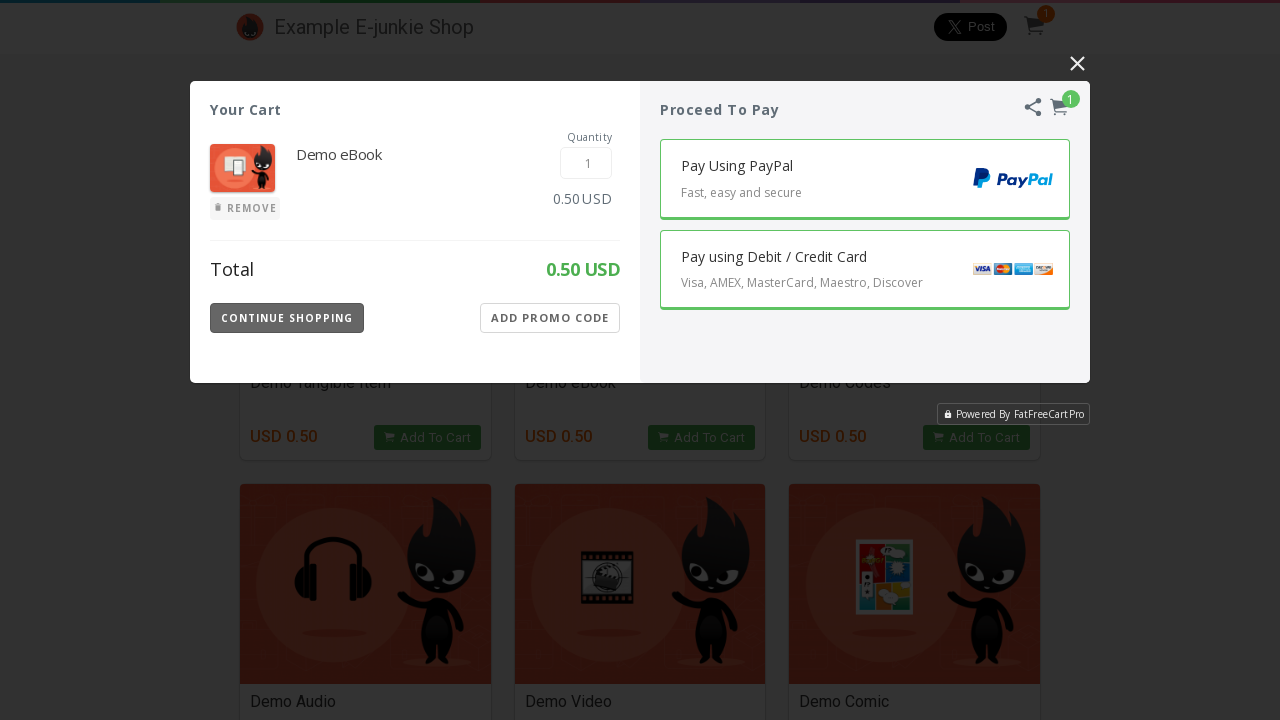